Navigates to a news category page and clicks through pagination to load more articles, verifying that news items are displayed on each page.

Starting URL: https://www.dailynewsegypt.com/category/business/real-estate-a-construction/

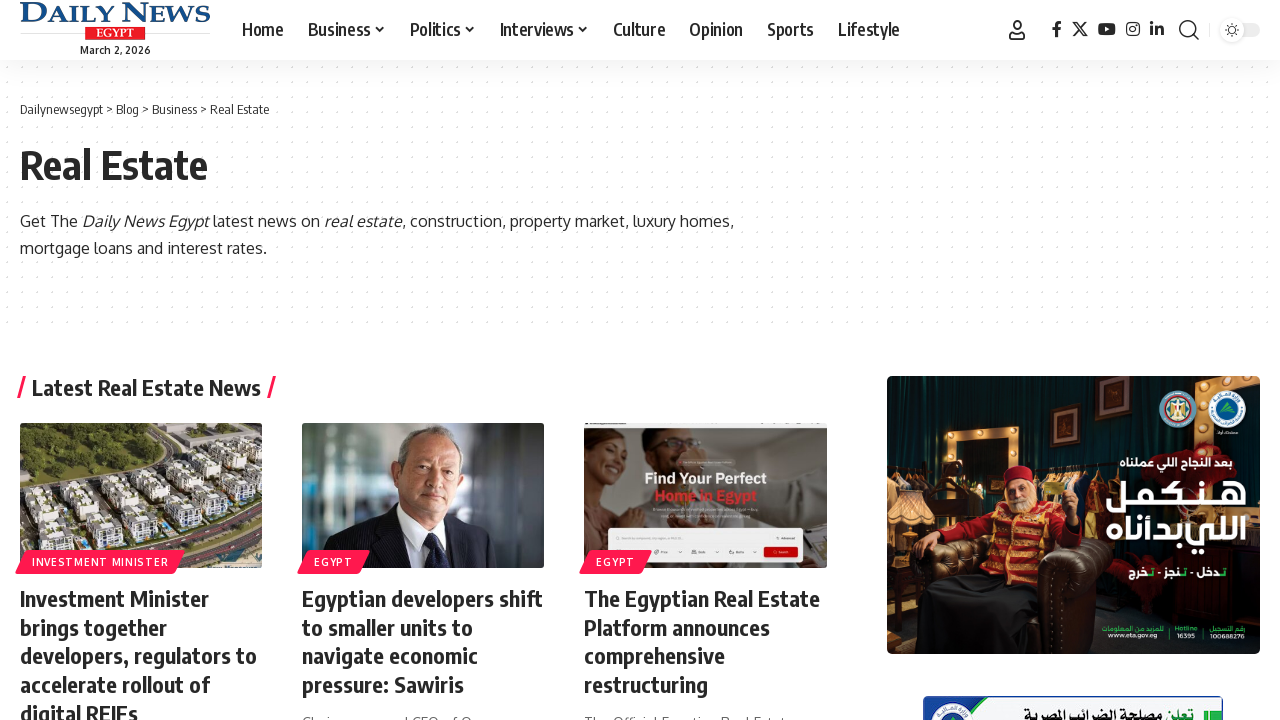

Waited for news articles container to load
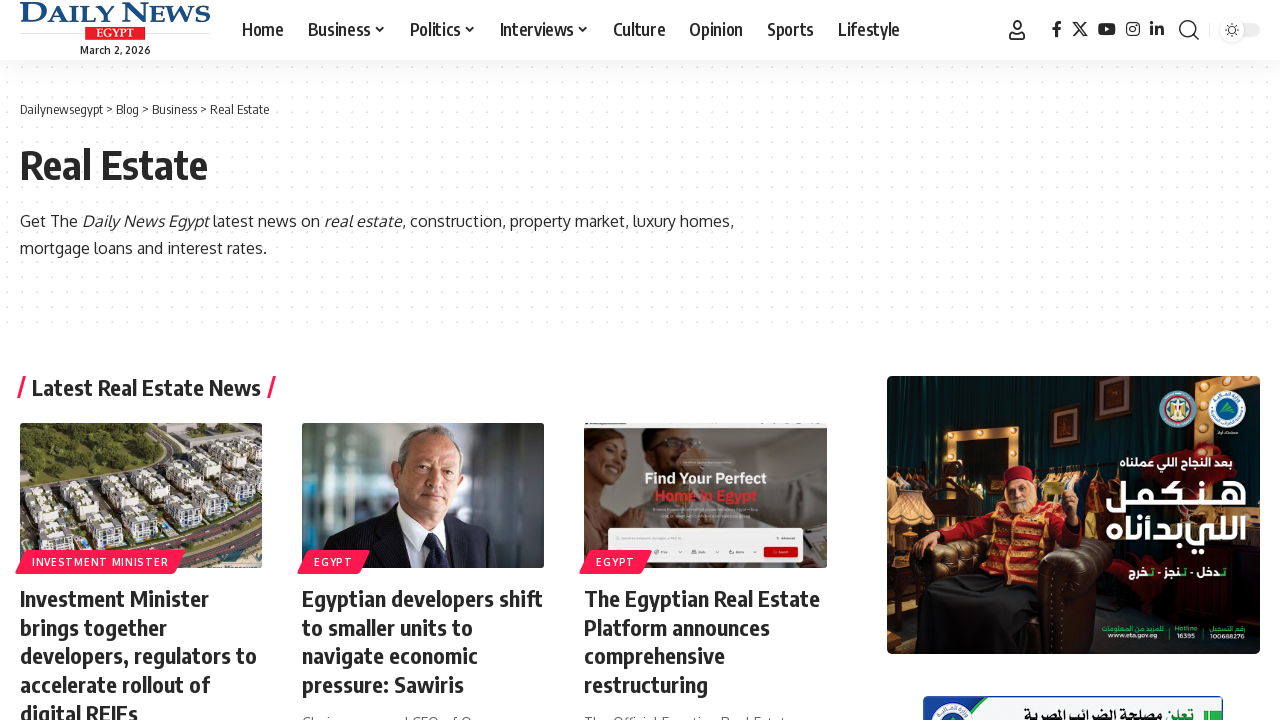

Verified news article links are present on current page
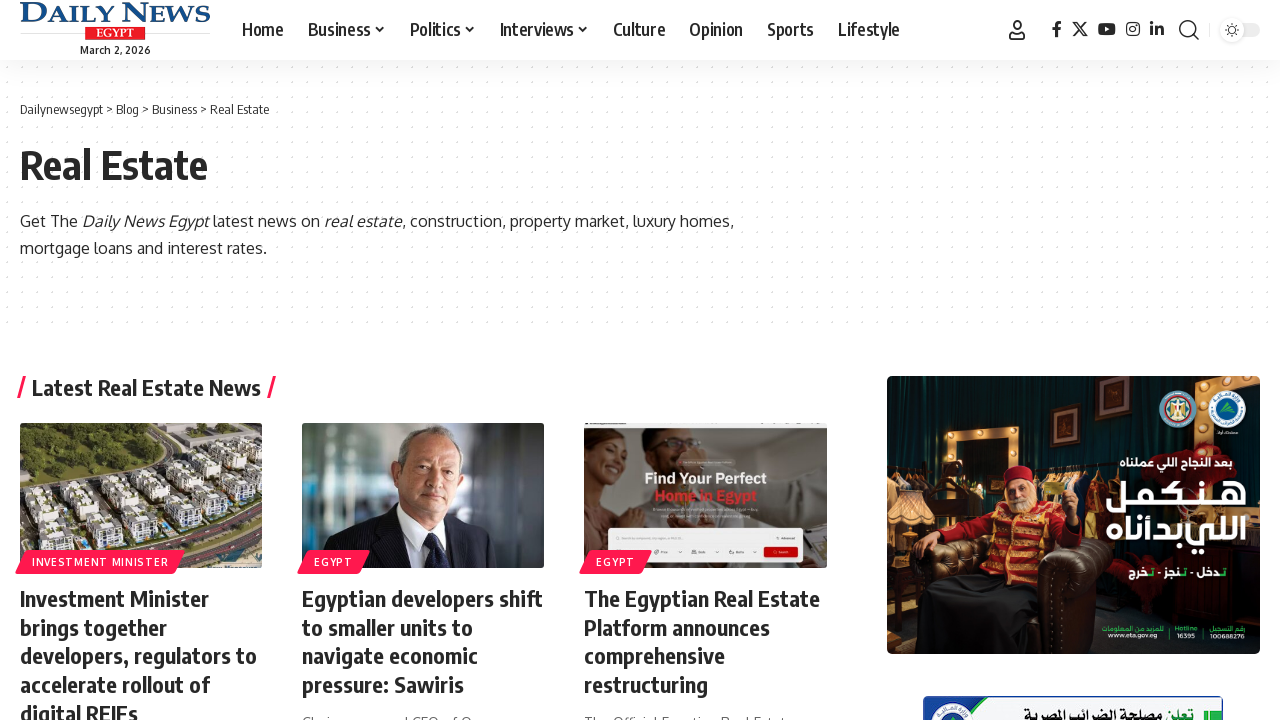

Queried for next pagination button
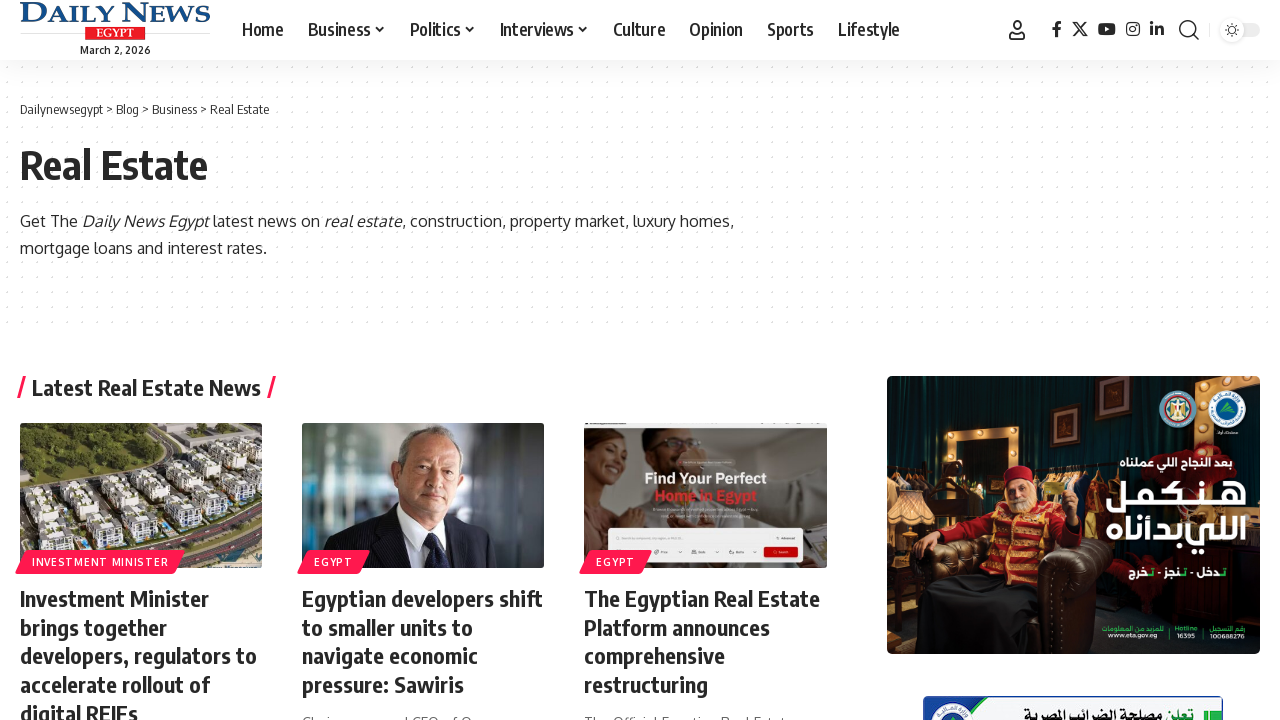

Clicked next pagination button to load more articles
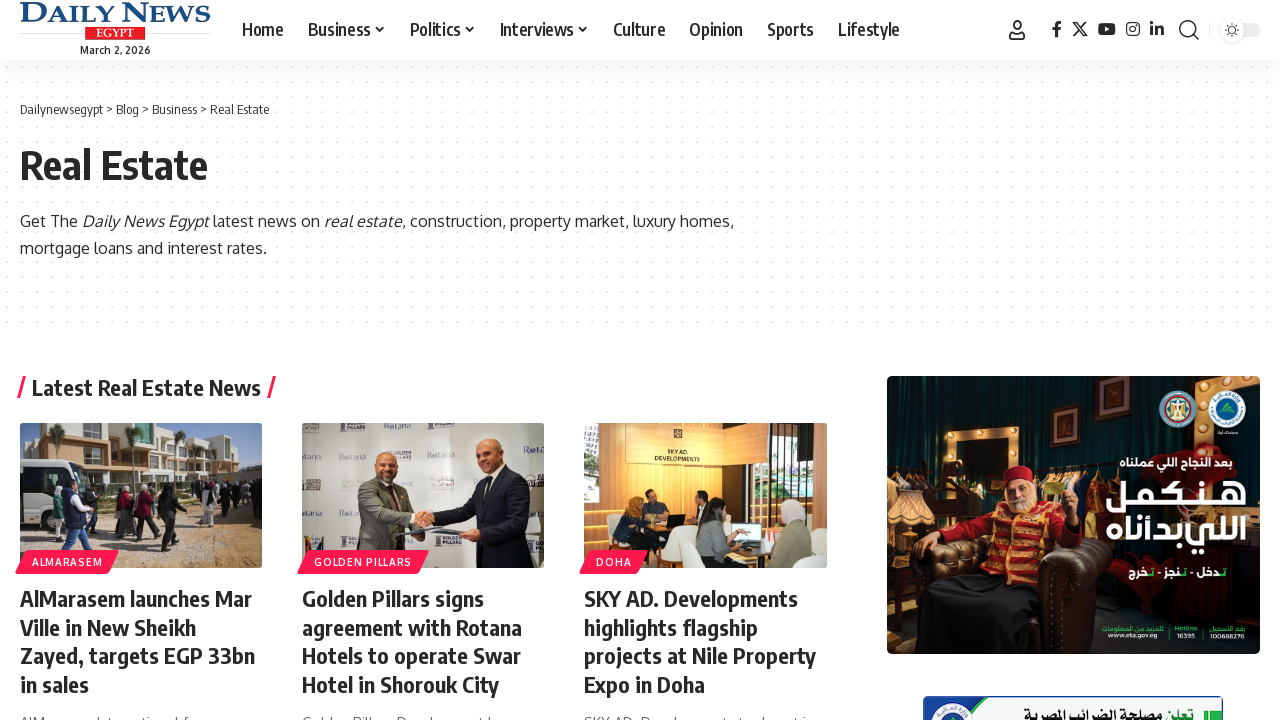

Waited 2 seconds for new articles to load
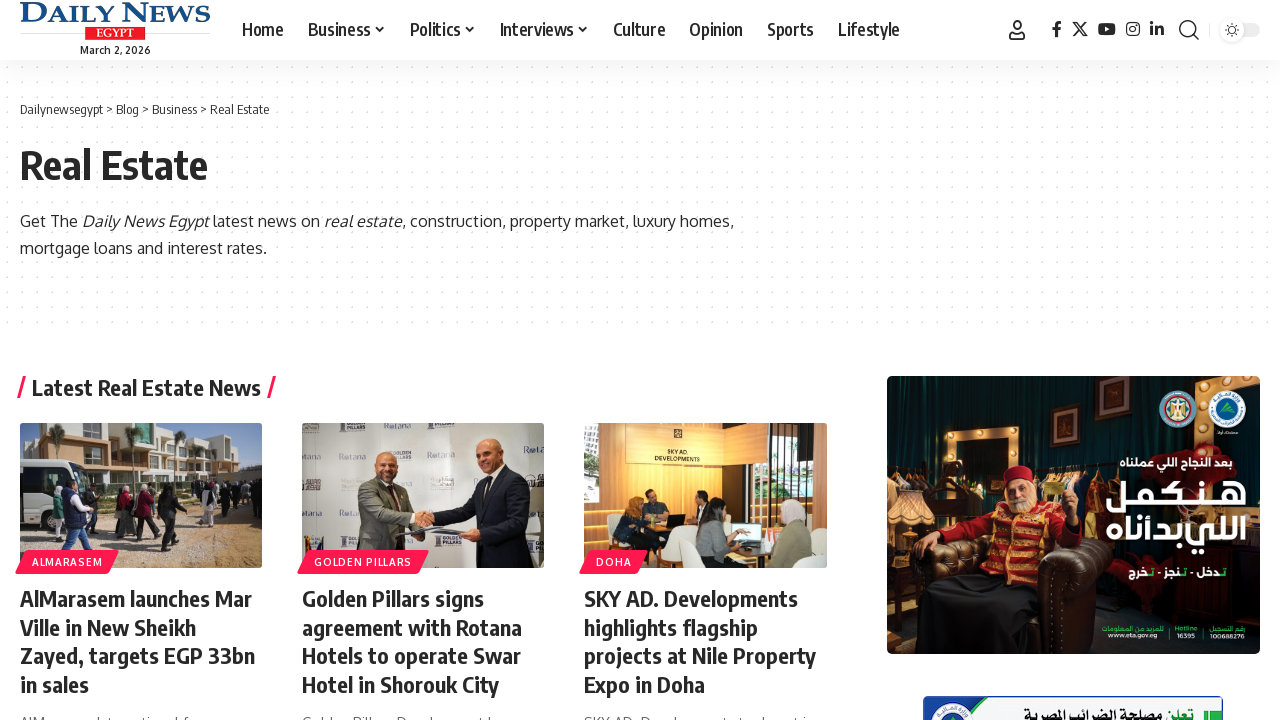

Verified news article links are present on current page
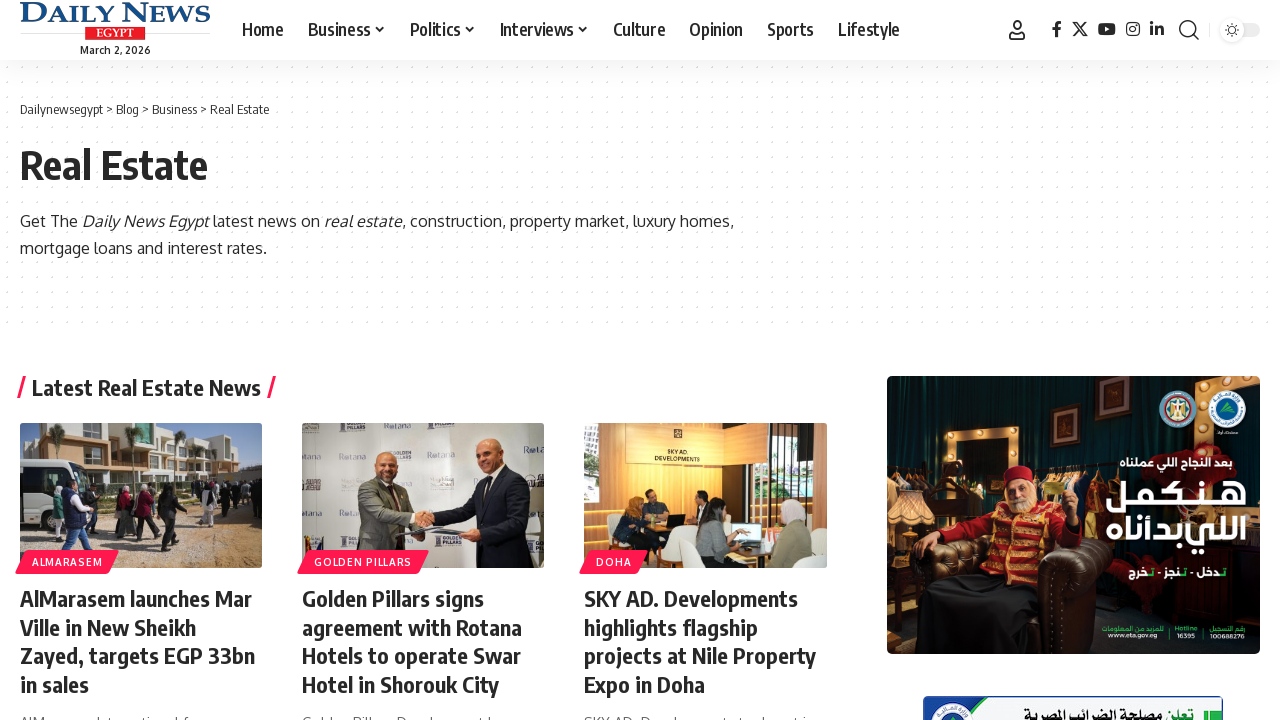

Queried for next pagination button
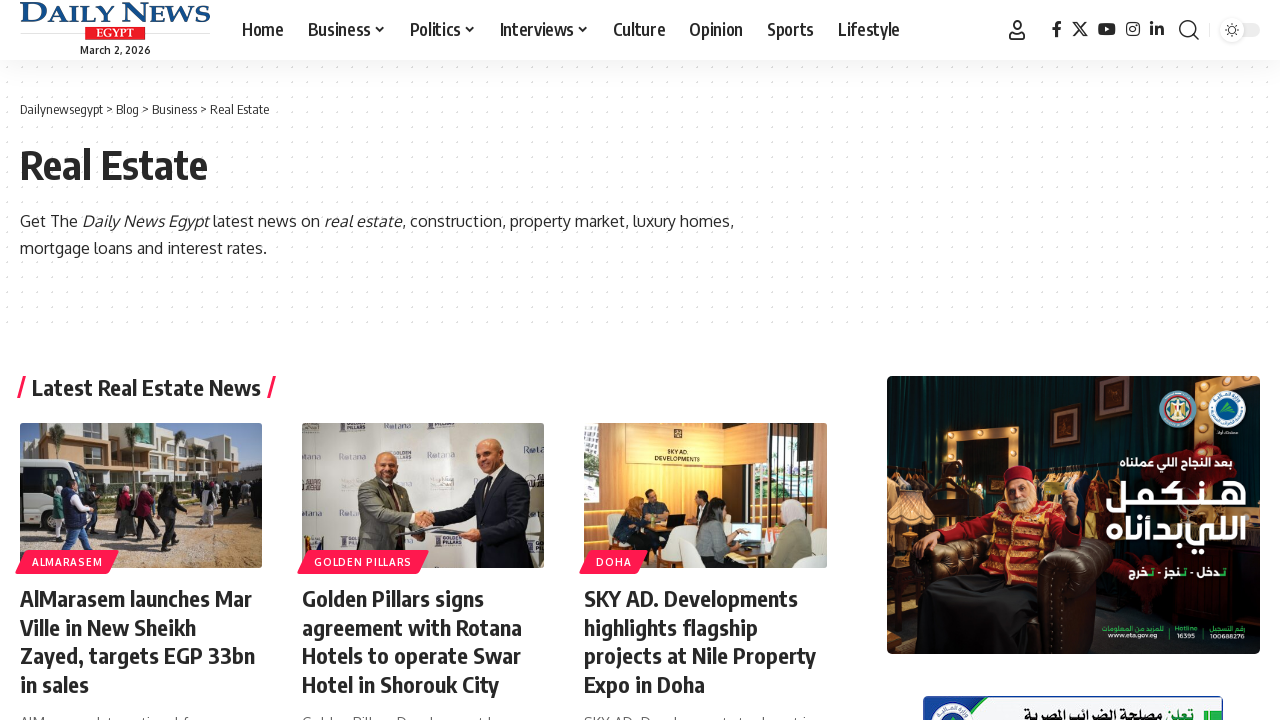

Clicked next pagination button to load more articles
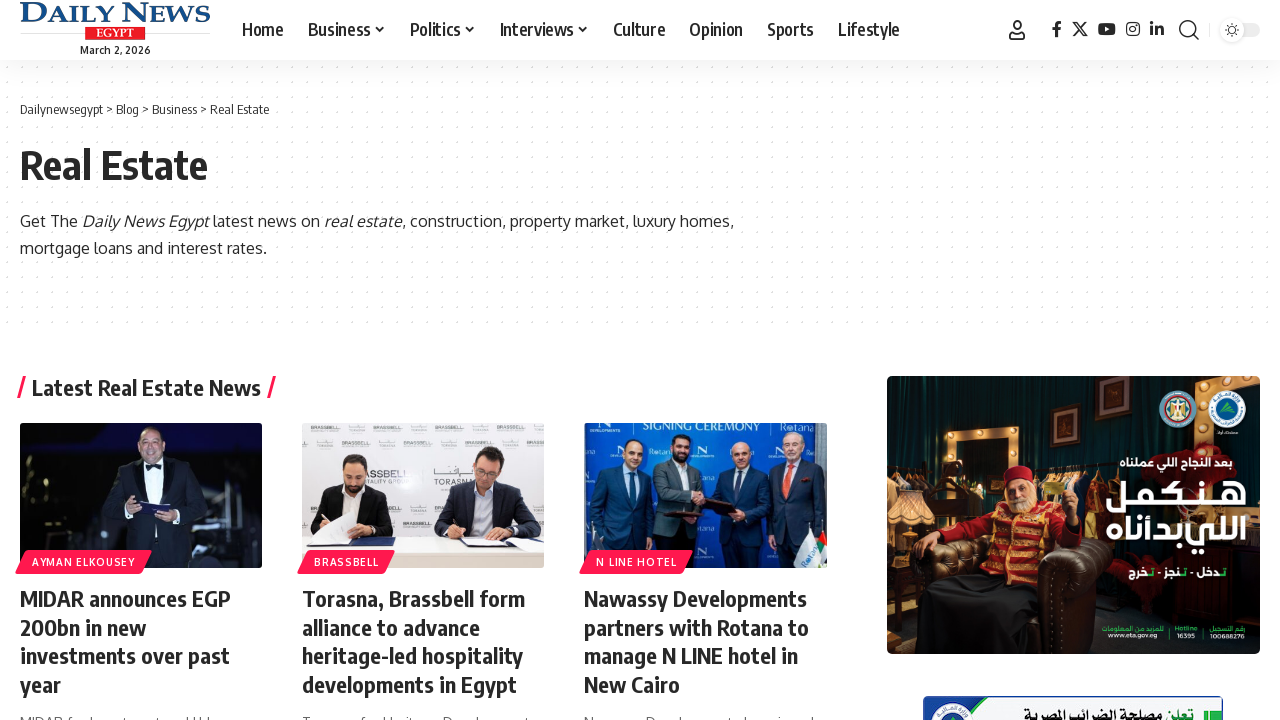

Waited 2 seconds for new articles to load
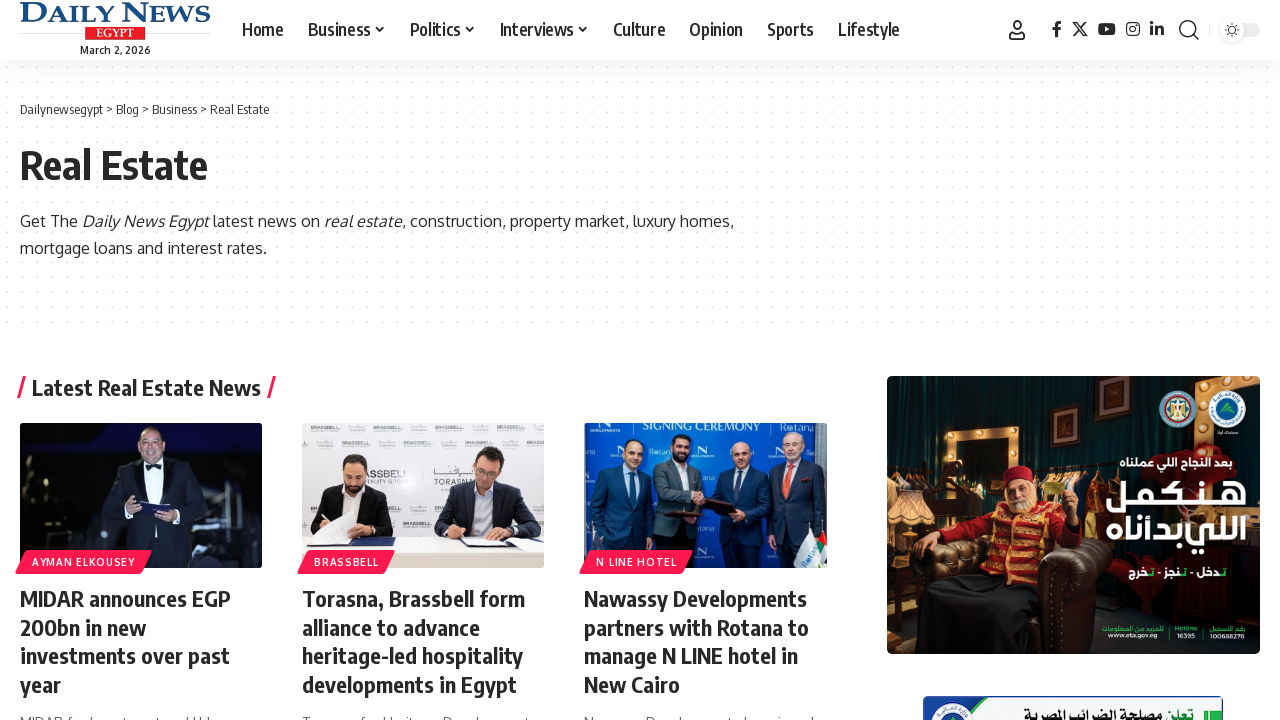

Verified news article links are present on current page
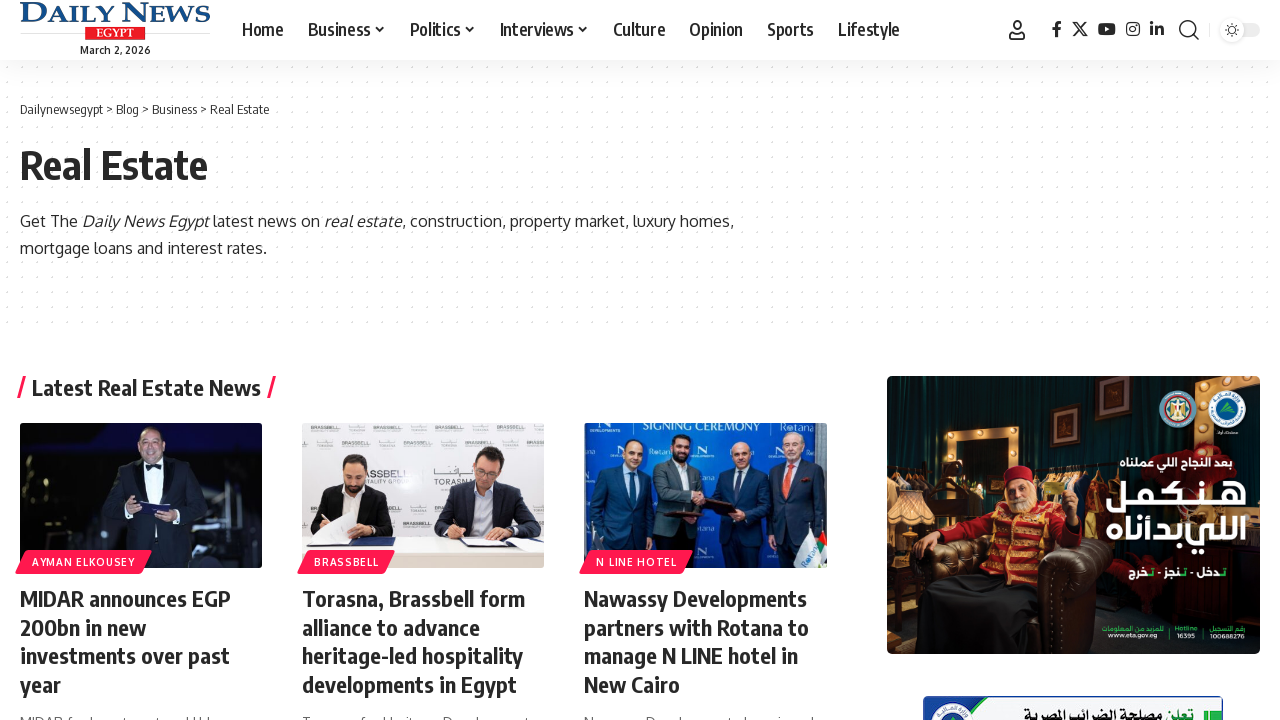

Queried for next pagination button
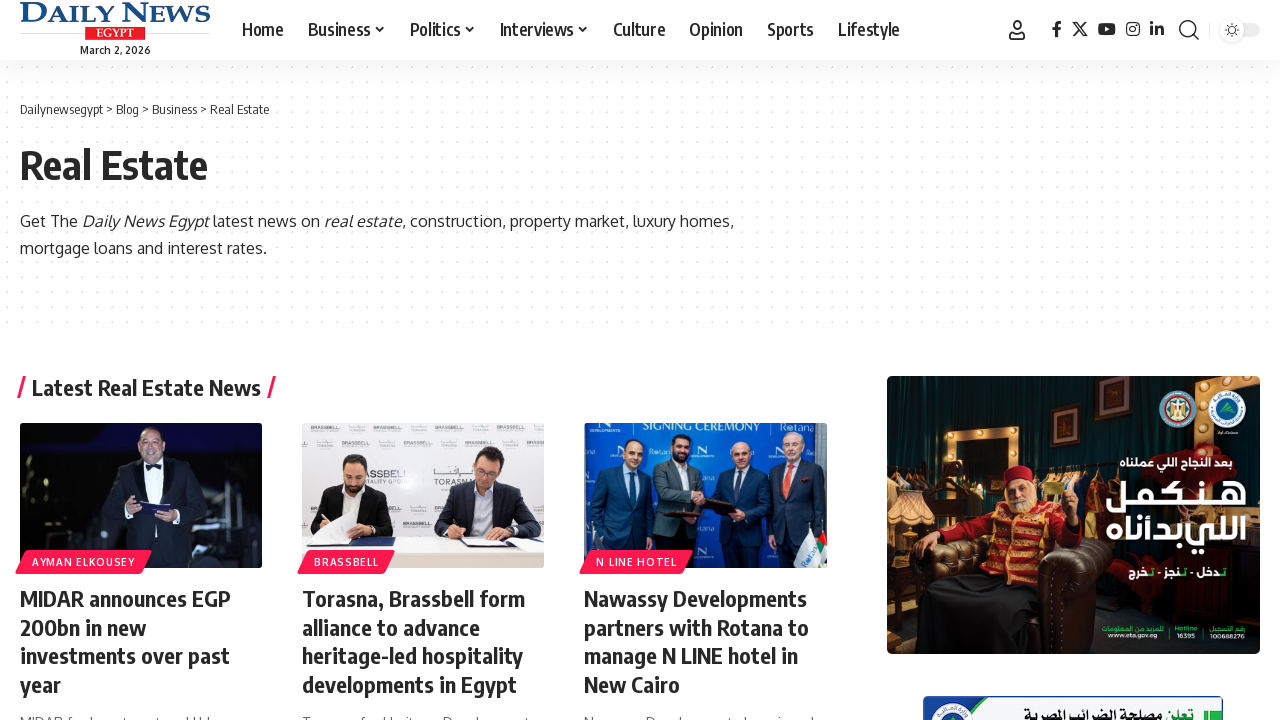

Clicked next pagination button to load more articles
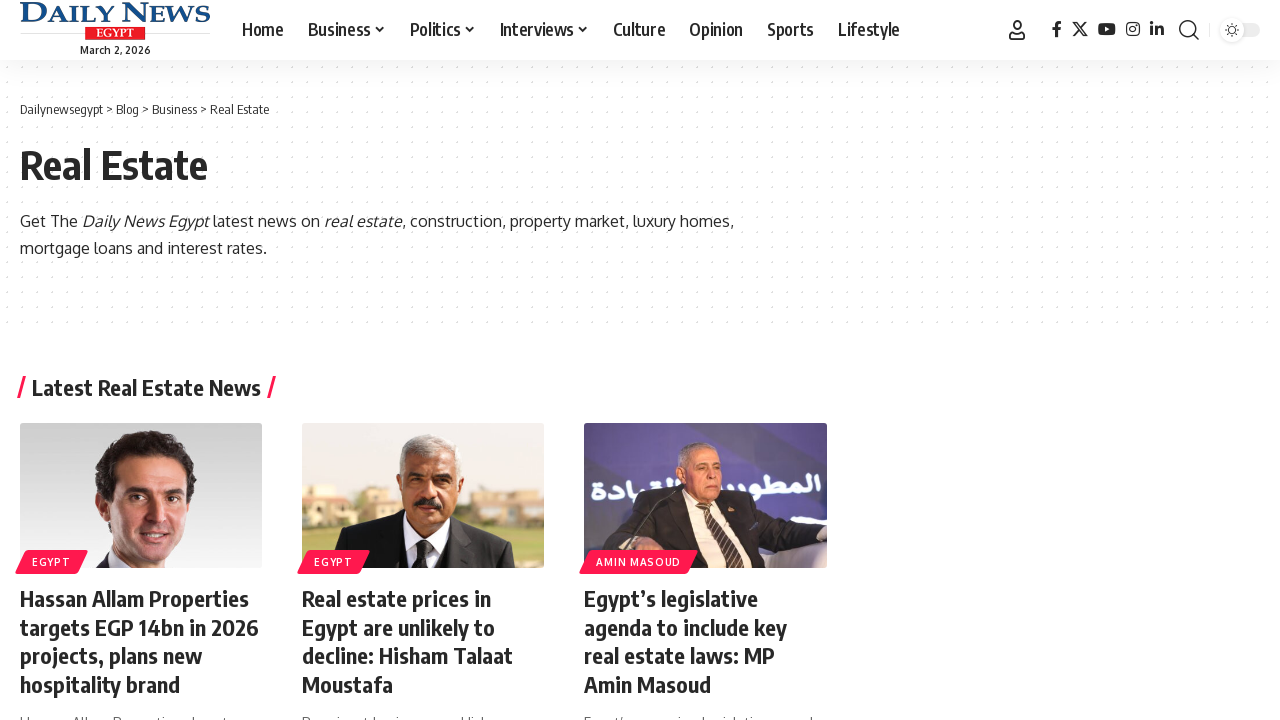

Waited 2 seconds for new articles to load
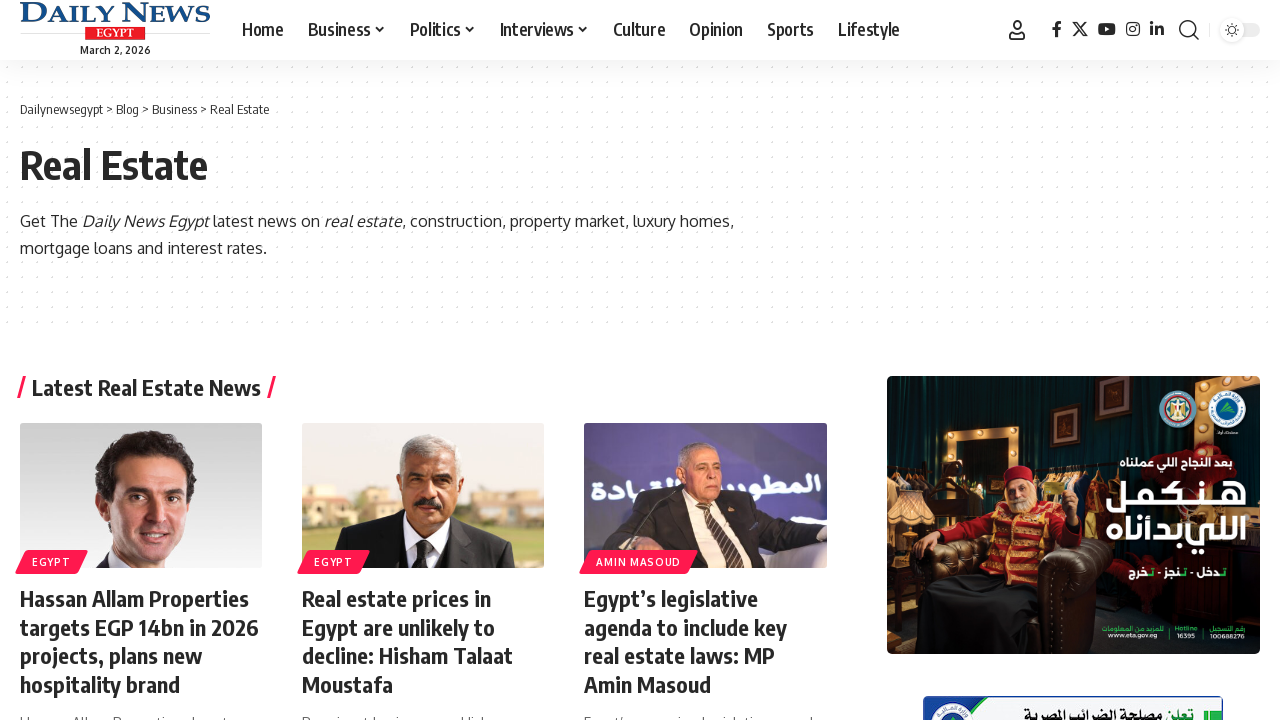

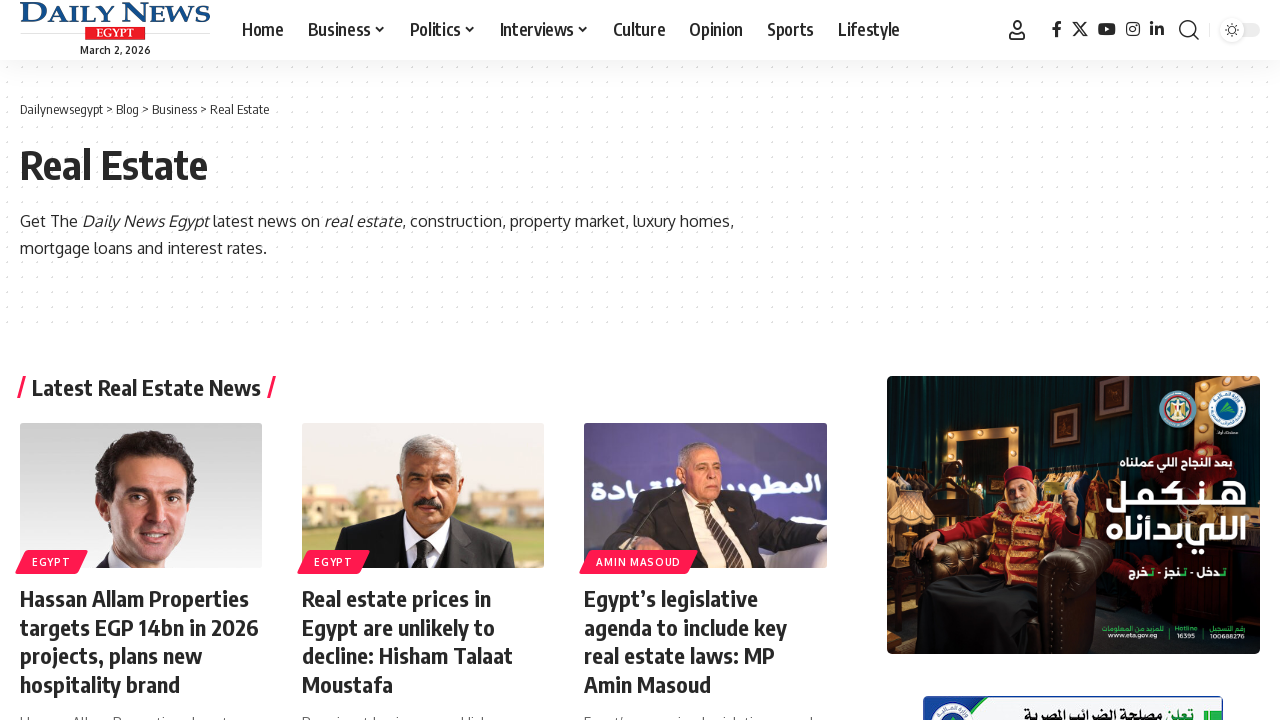